Tests filtering to show only active (incomplete) todo items

Starting URL: https://demo.playwright.dev/todomvc

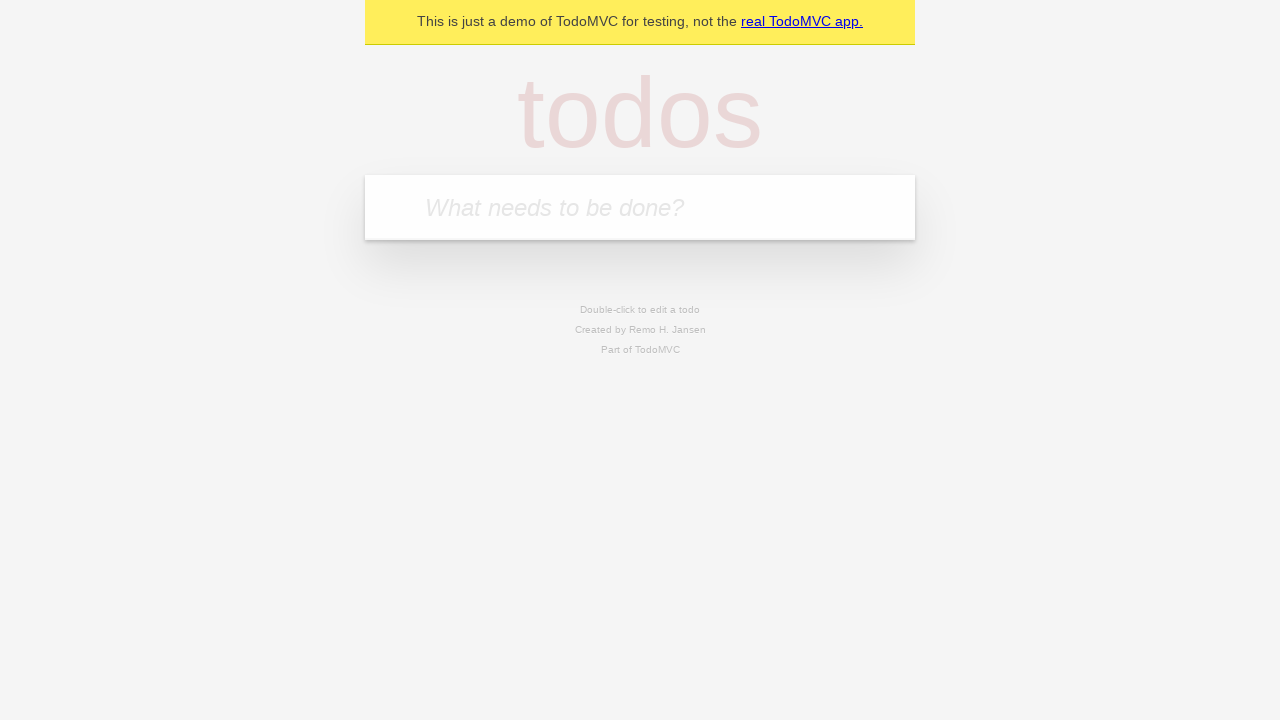

Filled todo input with 'buy some cheese' on internal:attr=[placeholder="What needs to be done?"i]
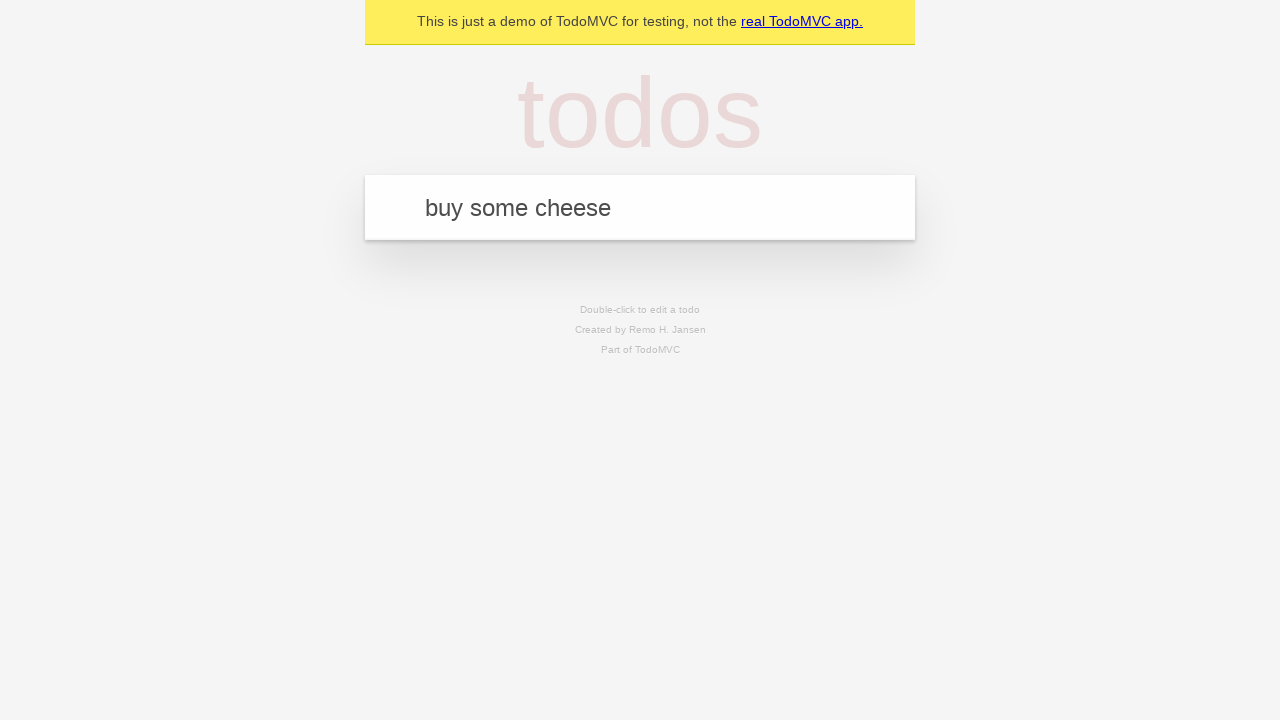

Pressed Enter to add 'buy some cheese' to todo list on internal:attr=[placeholder="What needs to be done?"i]
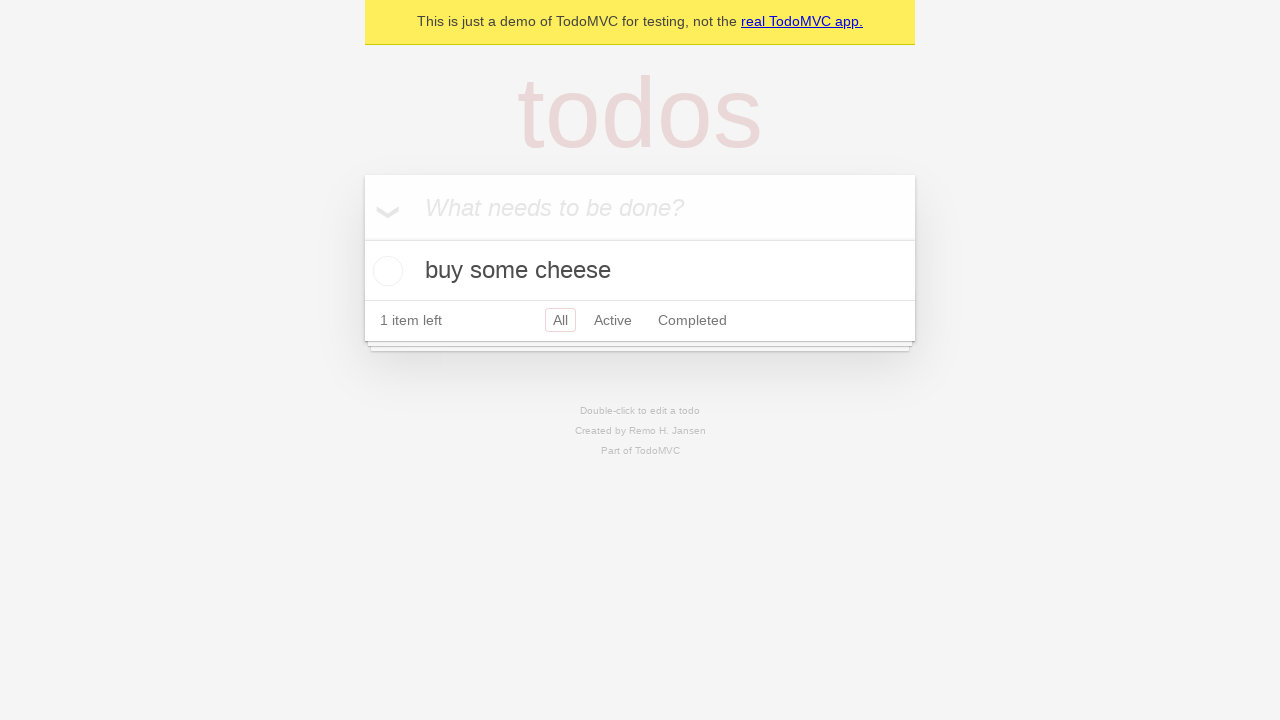

Filled todo input with 'feed the cat' on internal:attr=[placeholder="What needs to be done?"i]
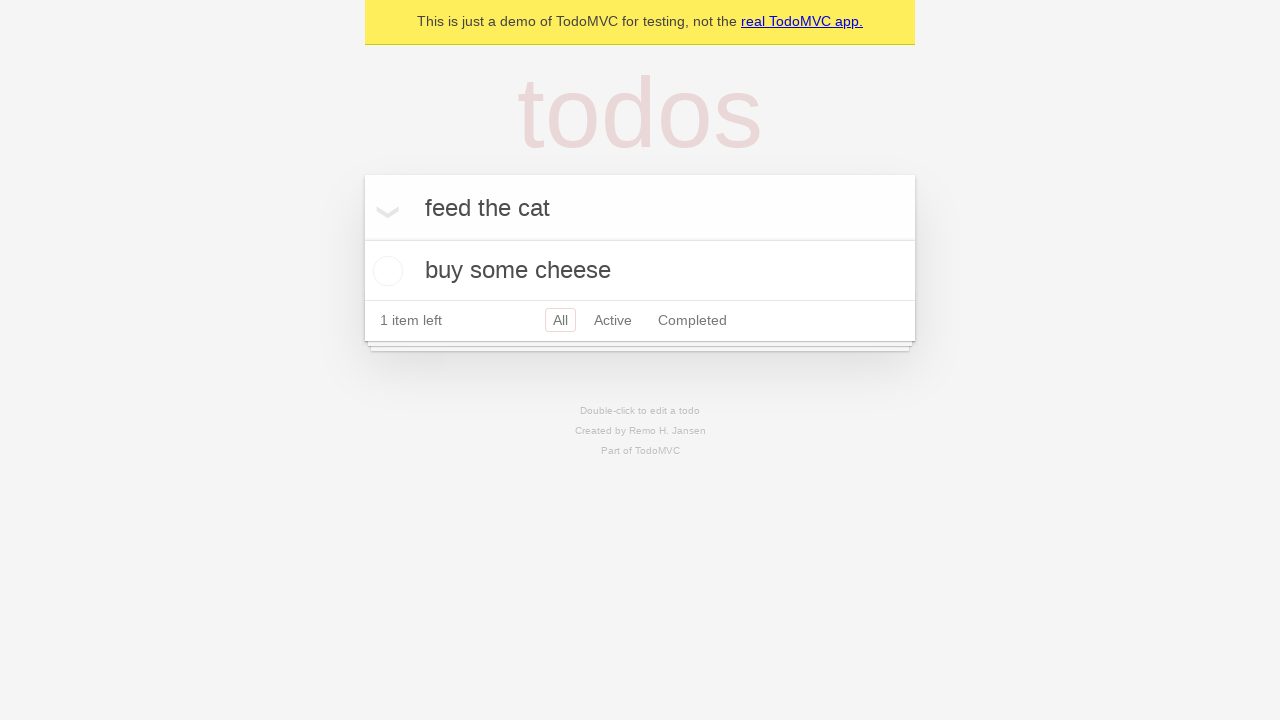

Pressed Enter to add 'feed the cat' to todo list on internal:attr=[placeholder="What needs to be done?"i]
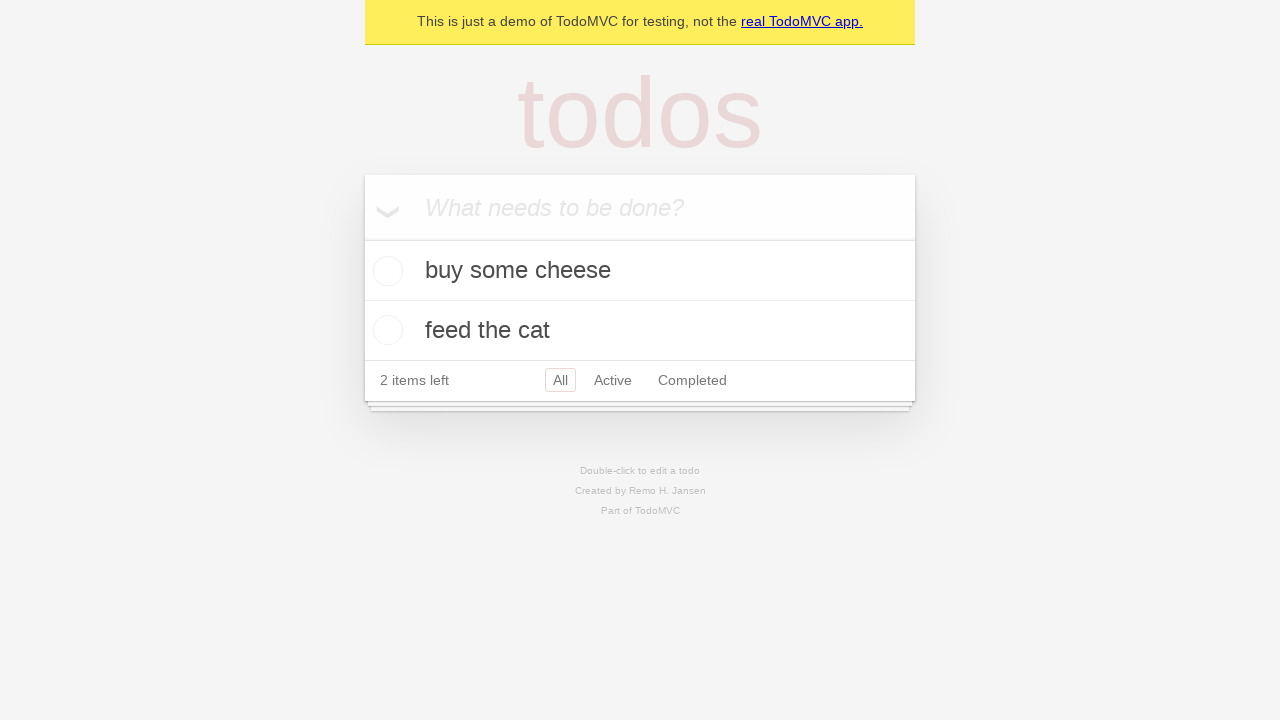

Filled todo input with 'book a doctors appointment' on internal:attr=[placeholder="What needs to be done?"i]
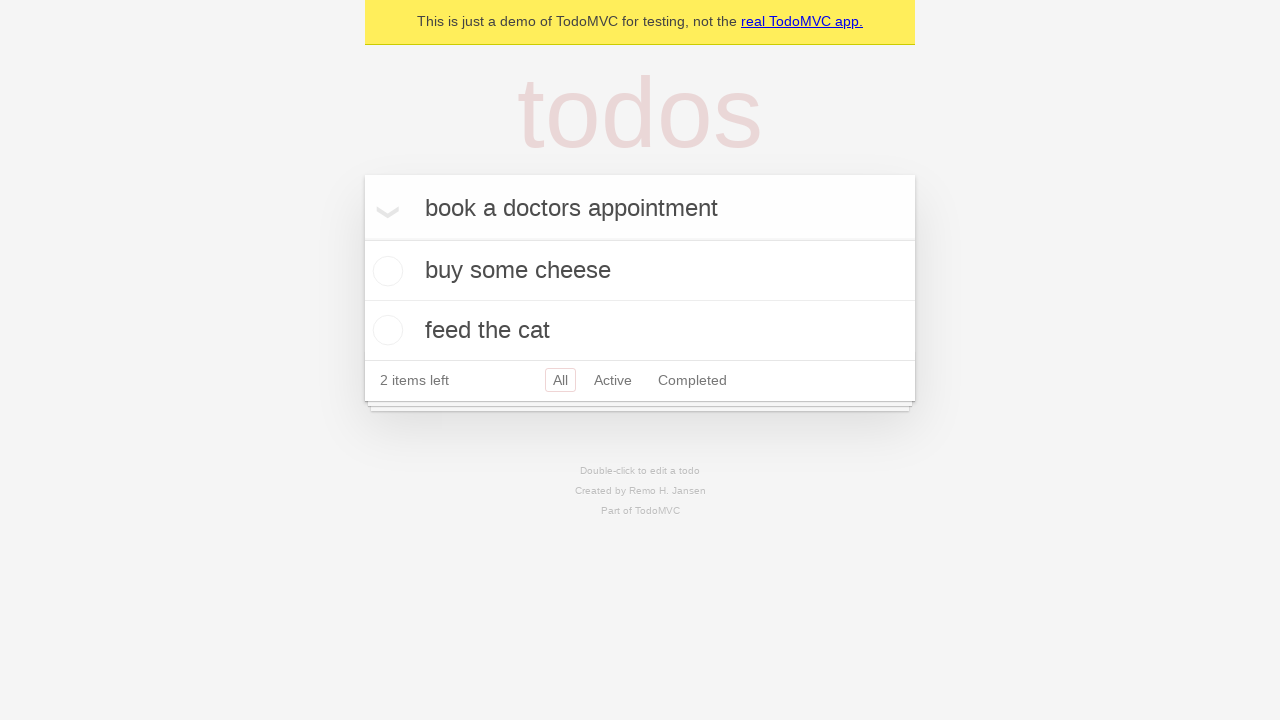

Pressed Enter to add 'book a doctors appointment' to todo list on internal:attr=[placeholder="What needs to be done?"i]
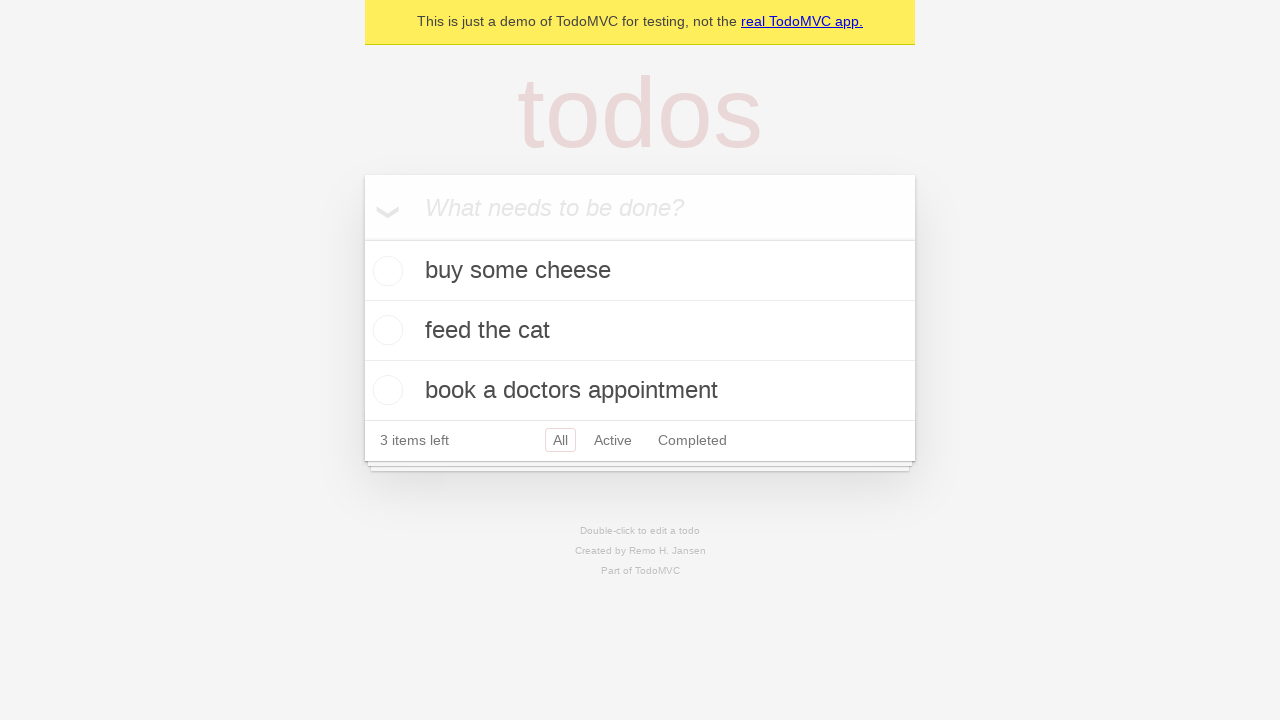

Waited for all 3 todo items to be created
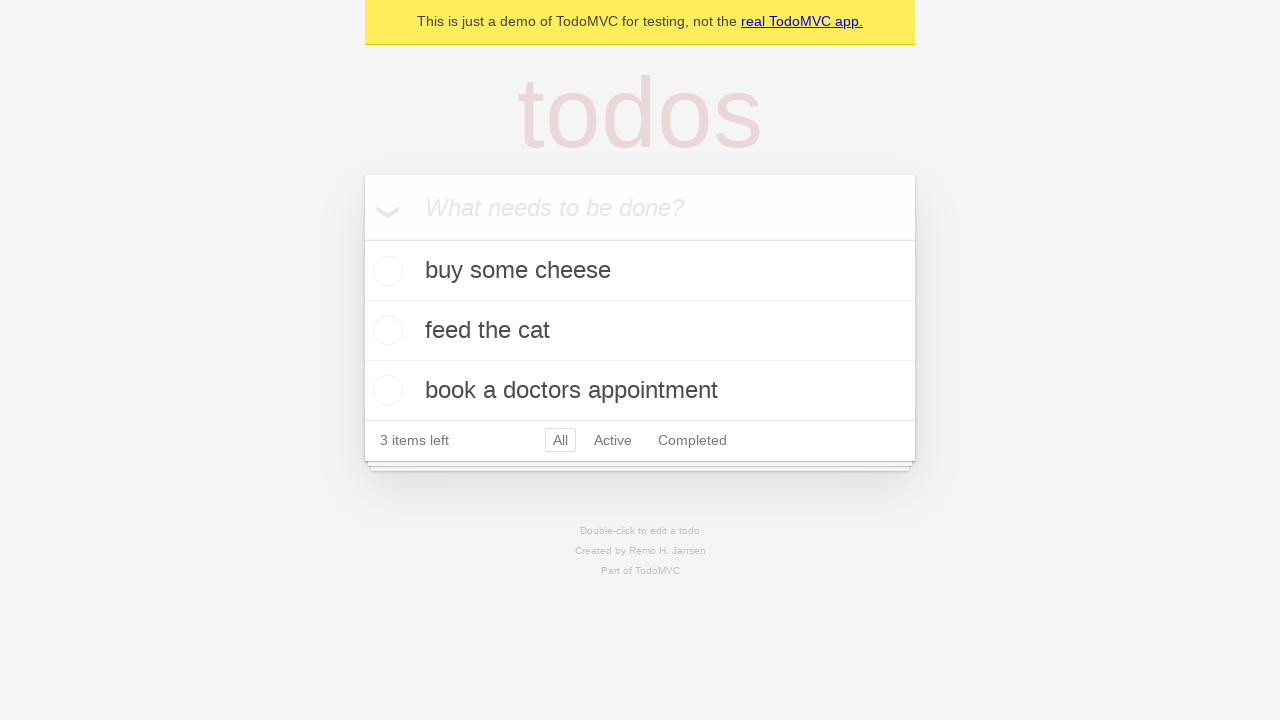

Checked the second todo item as complete at (385, 330) on internal:testid=[data-testid="todo-item"s] >> nth=1 >> internal:role=checkbox
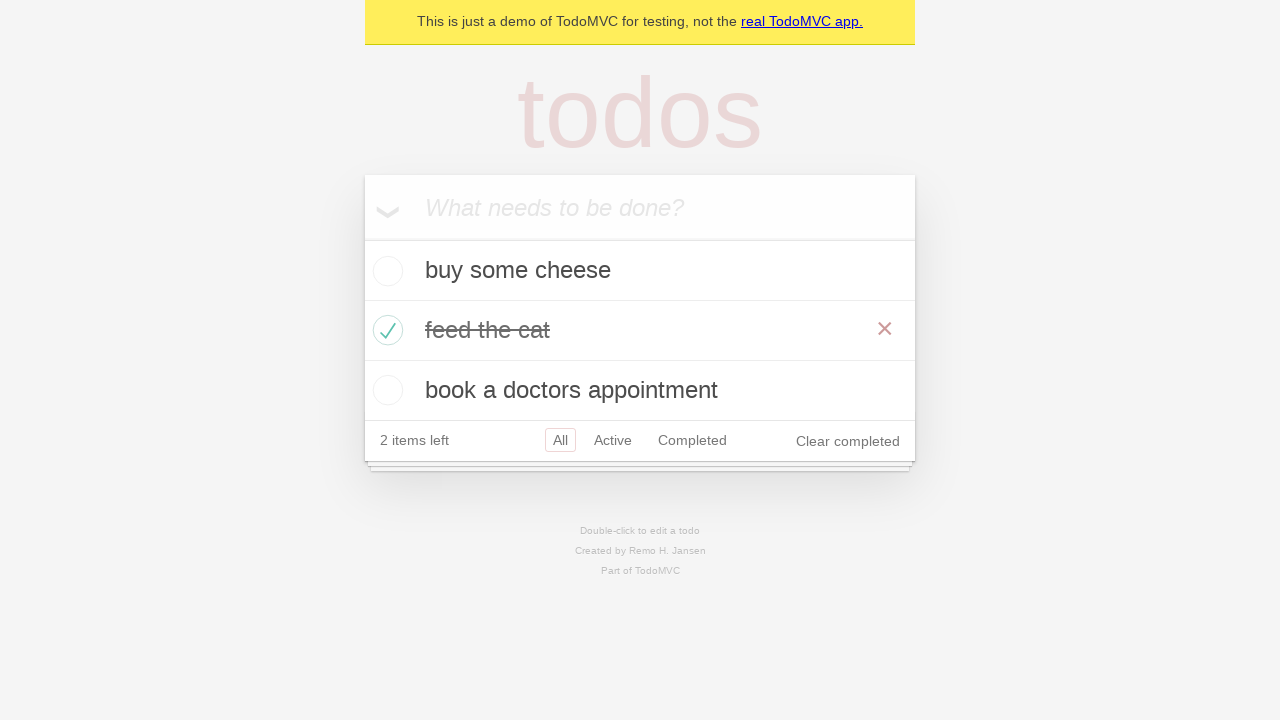

Clicked the Active filter to show only incomplete items at (613, 440) on internal:role=link[name="Active"i]
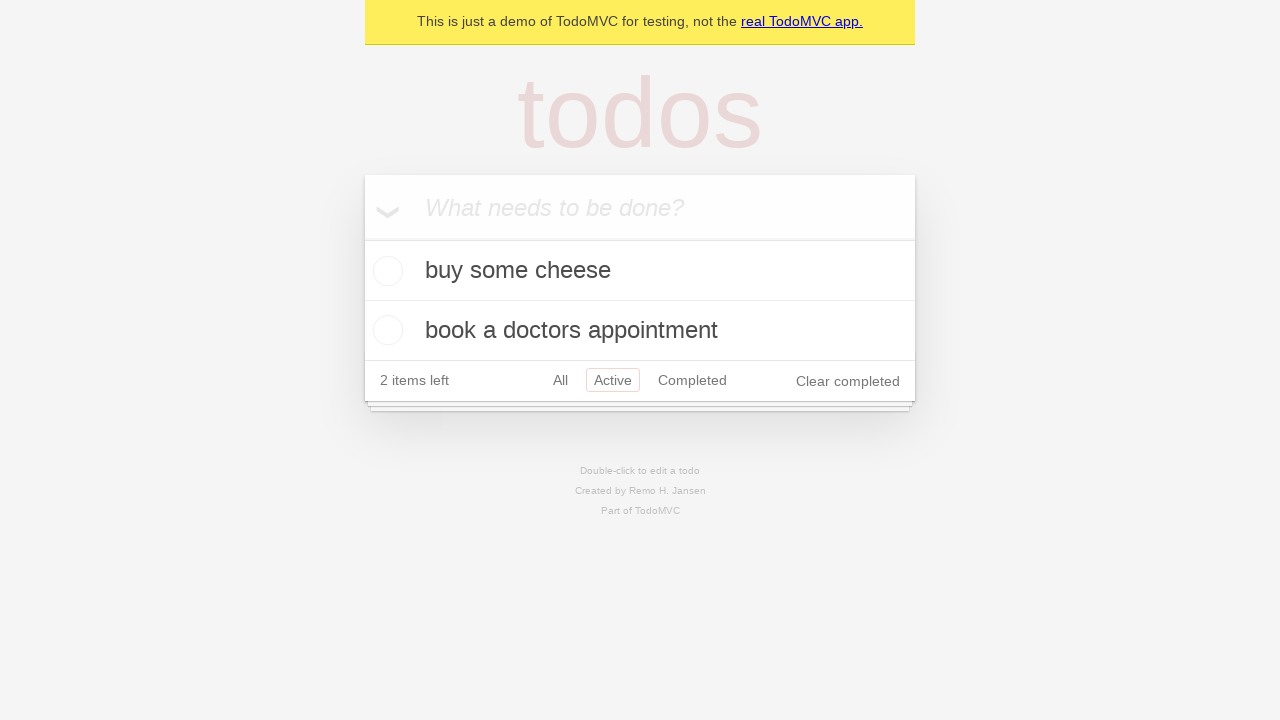

Verified that only 2 active (incomplete) todo items are displayed
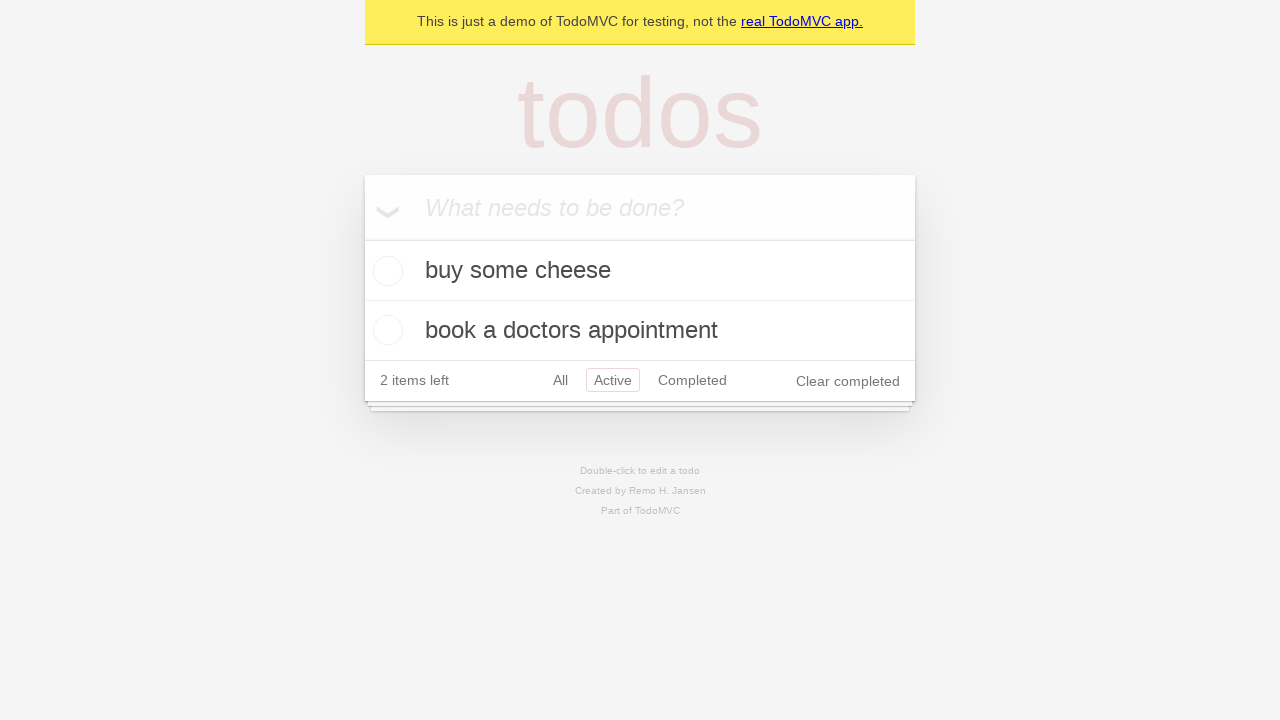

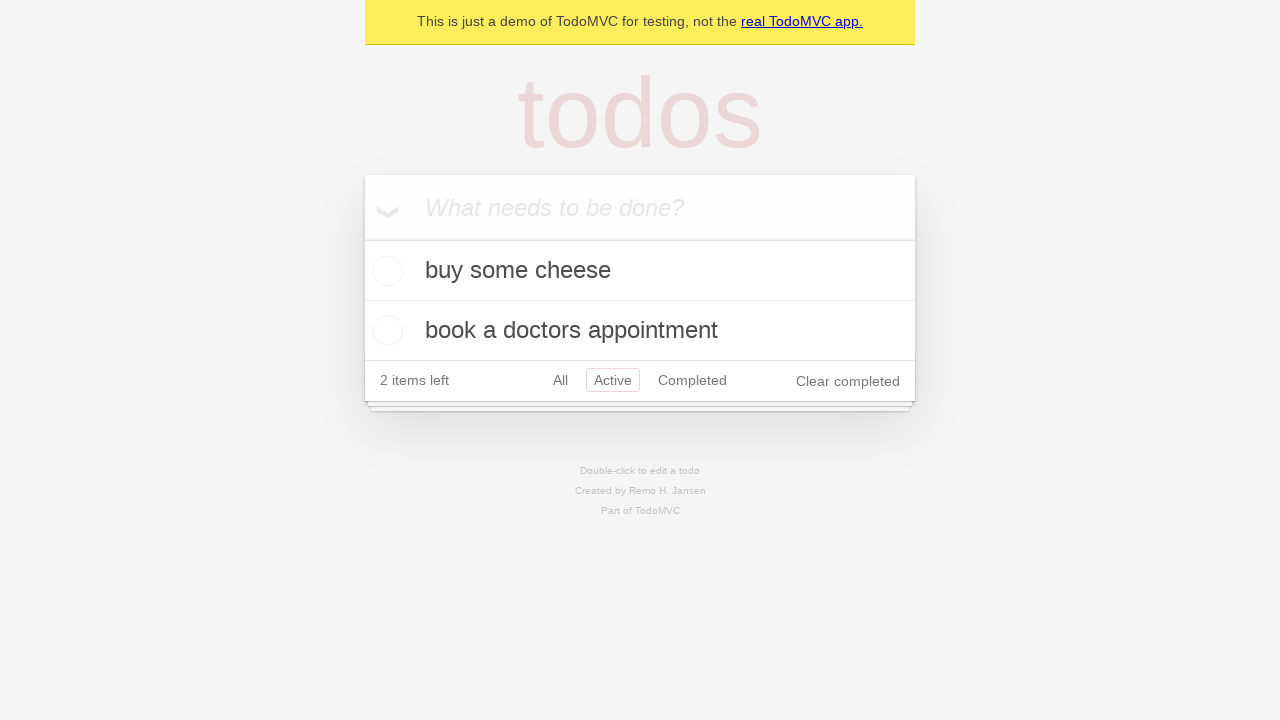